Tests single window handling by clicking a tab to switch views, opening a new window via button click, then interacting with documentation search in the new window.

Starting URL: https://demo.automationtesting.in/Windows.html

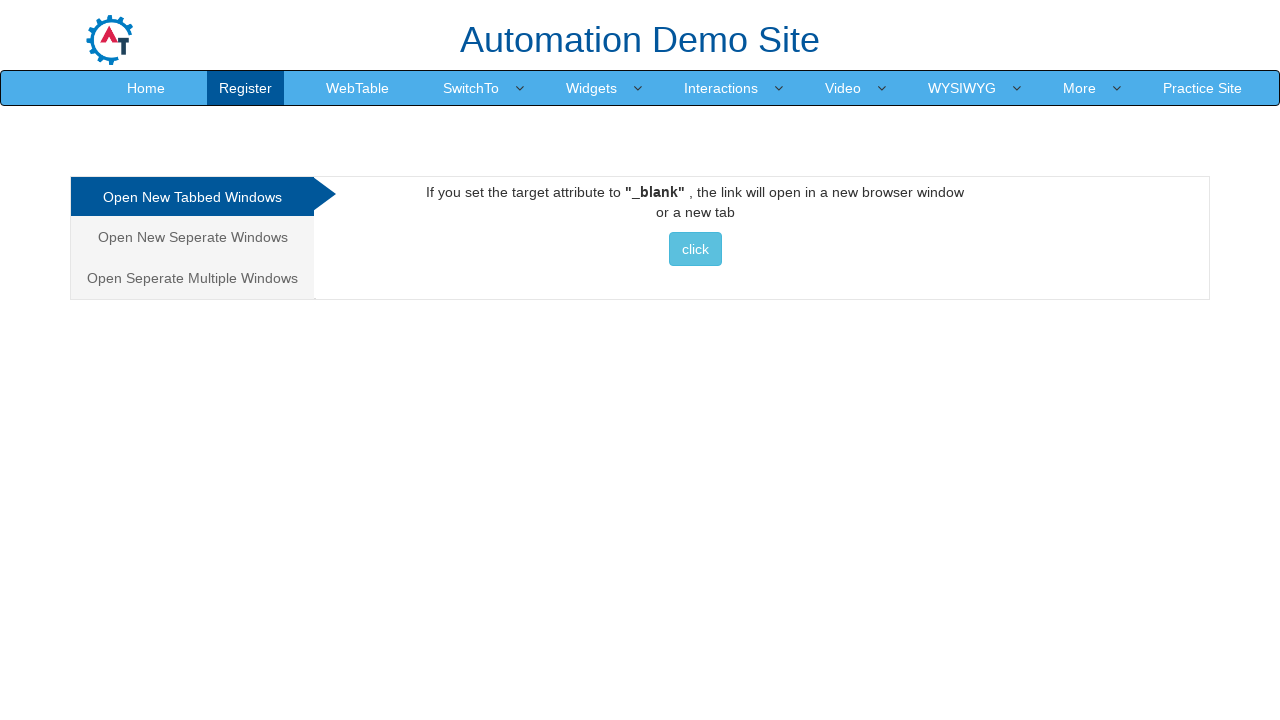

Clicked on the Separate tab at (192, 237) on .analystic[href="#Seperate"]
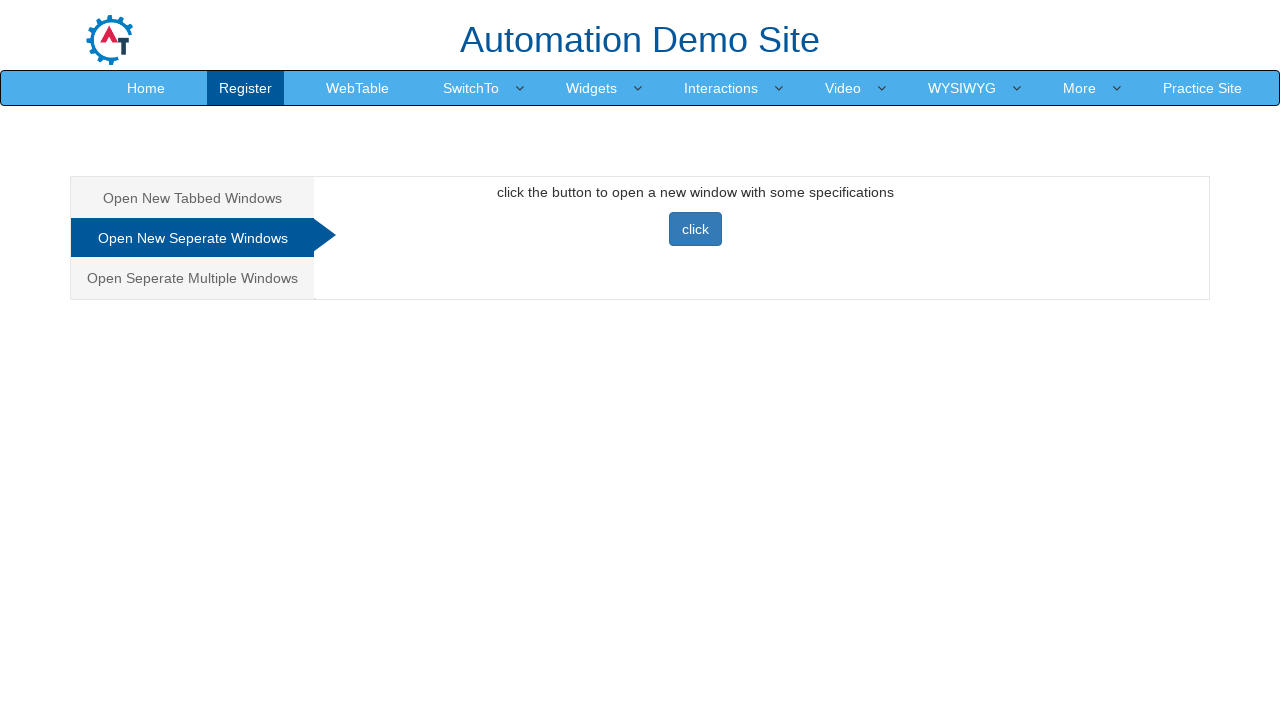

Clicked new window button and popup appeared at (695, 229) on button[onclick="newwindow()"]
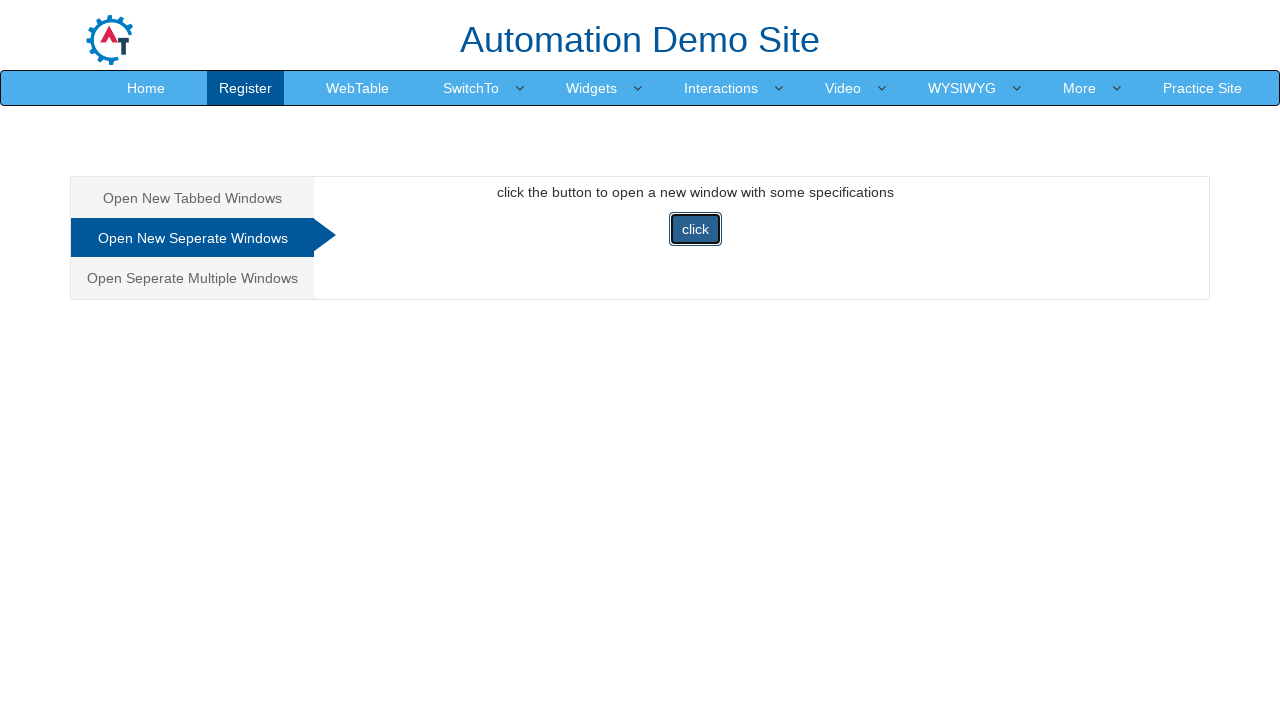

New window loaded successfully
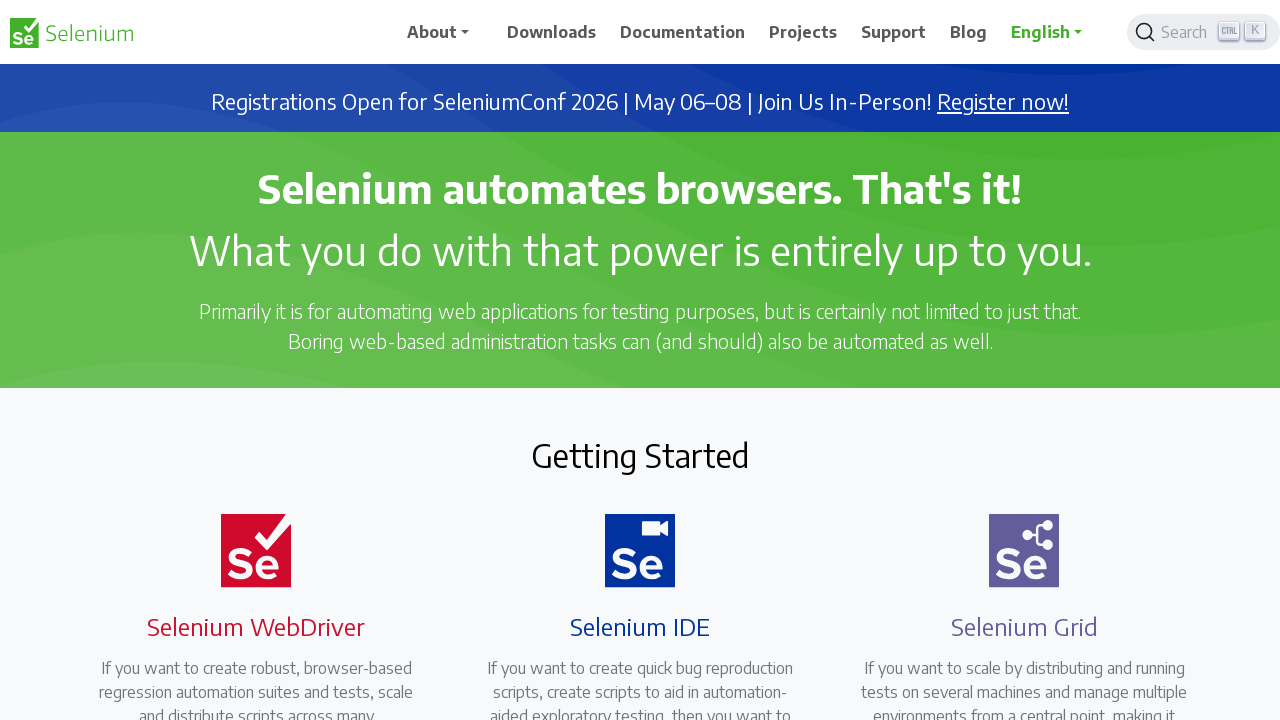

Clicked on Documentation link in new window at (683, 32) on xpath=//span[normalize-space()='Documentation']
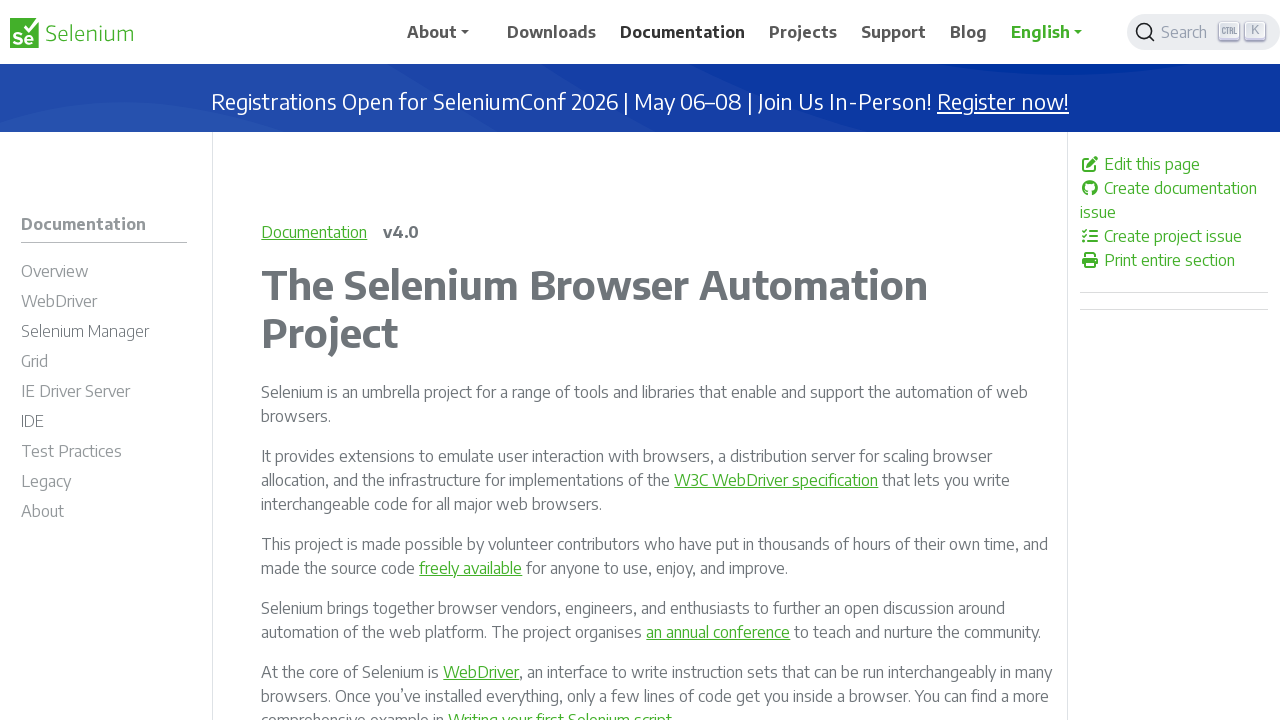

Clicked on documentation search button at (1196, 32) on #docsearch-1
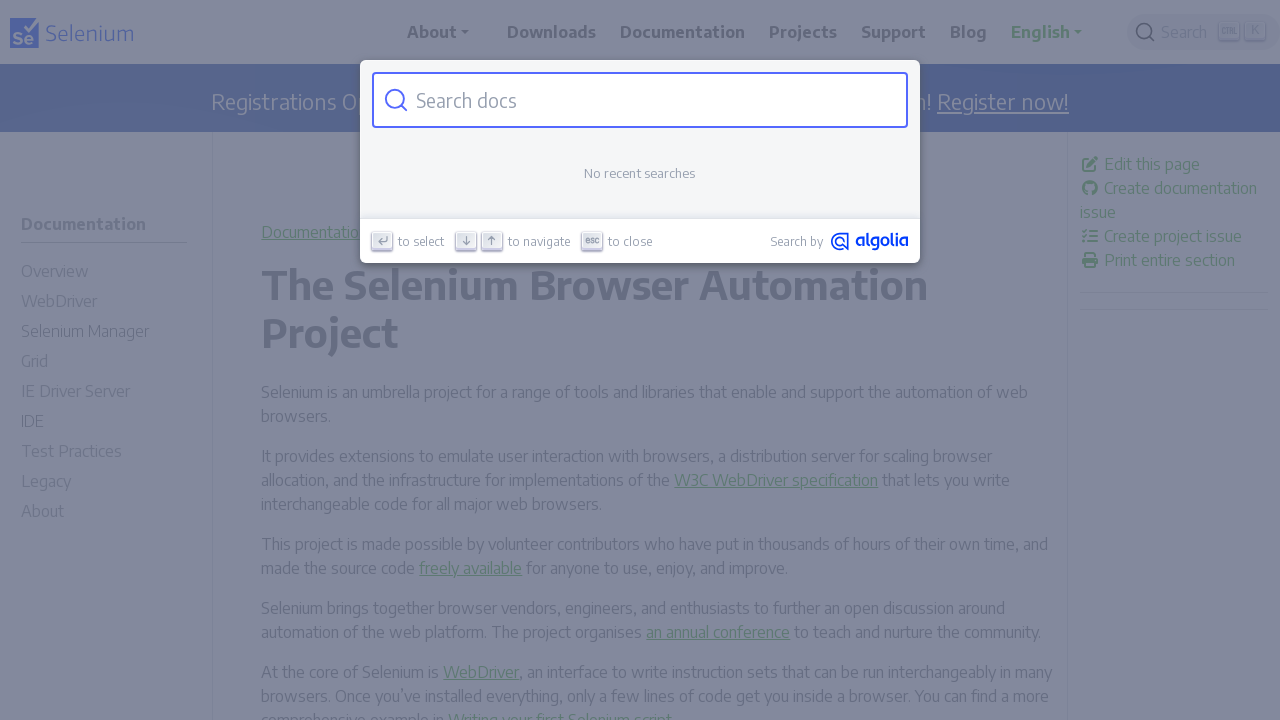

Filled search input with 'Locator Strategies' on #docsearch-input
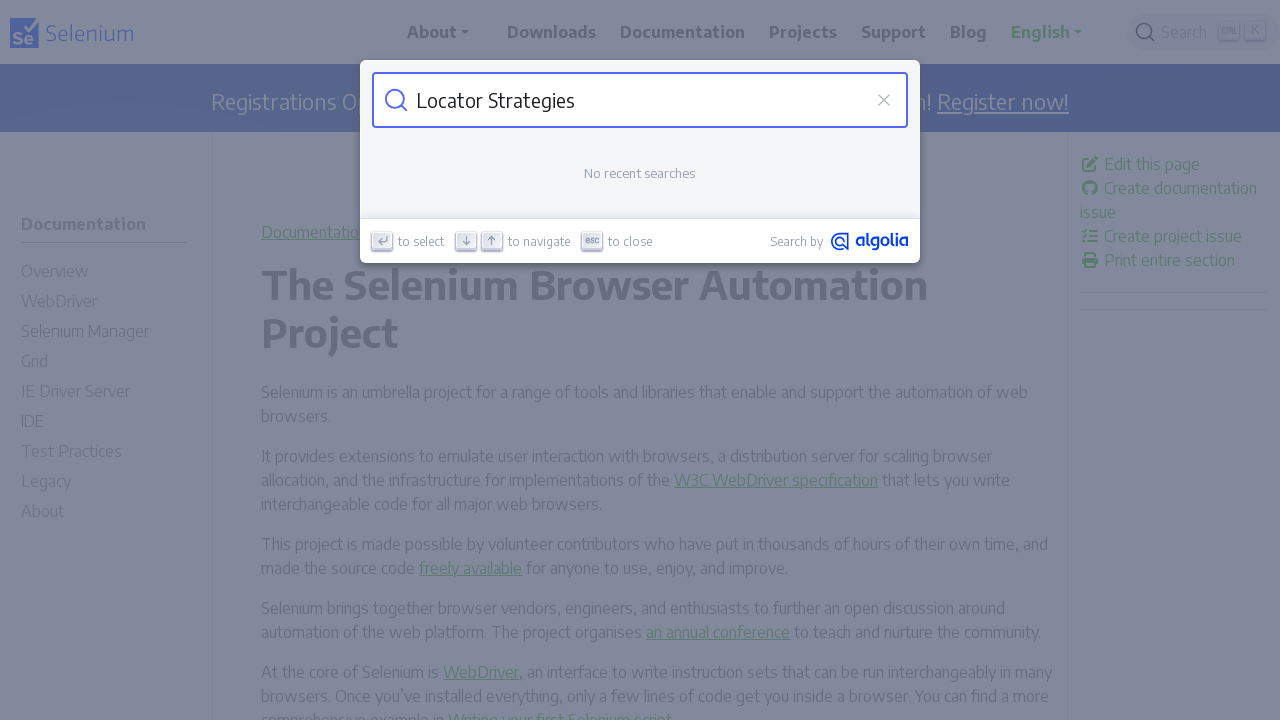

Waited for search results to load
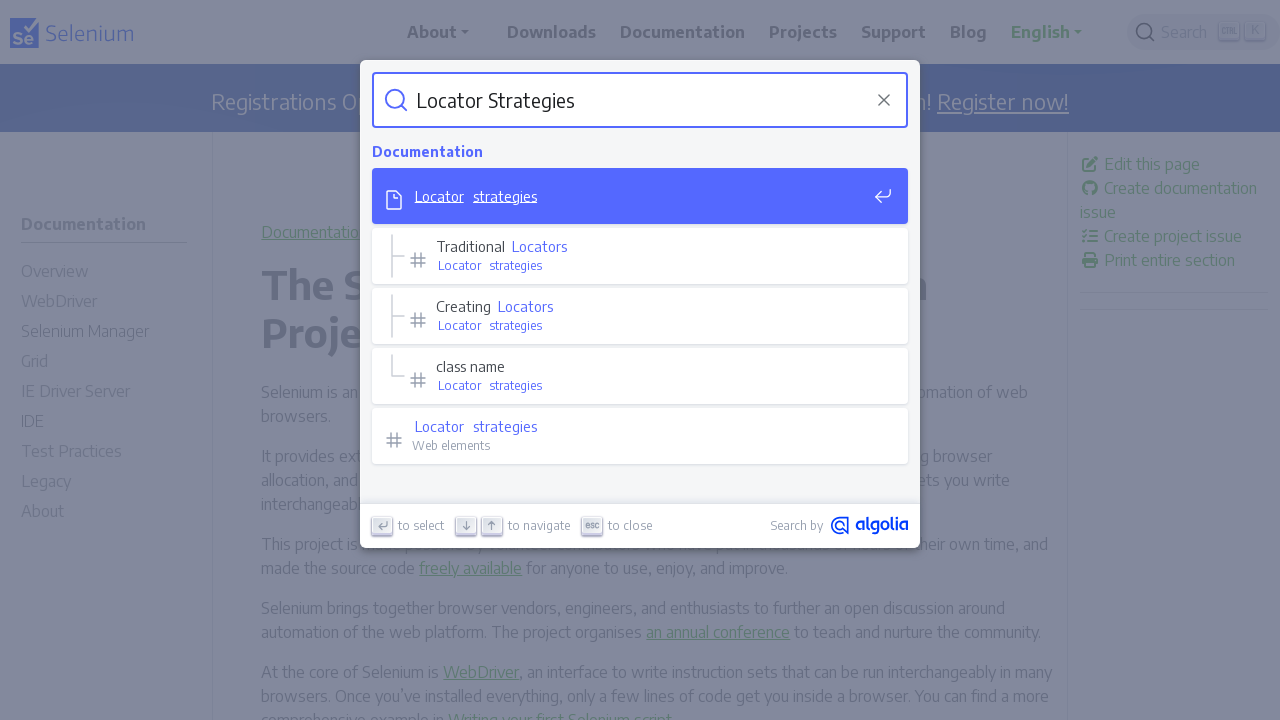

Closed the new window
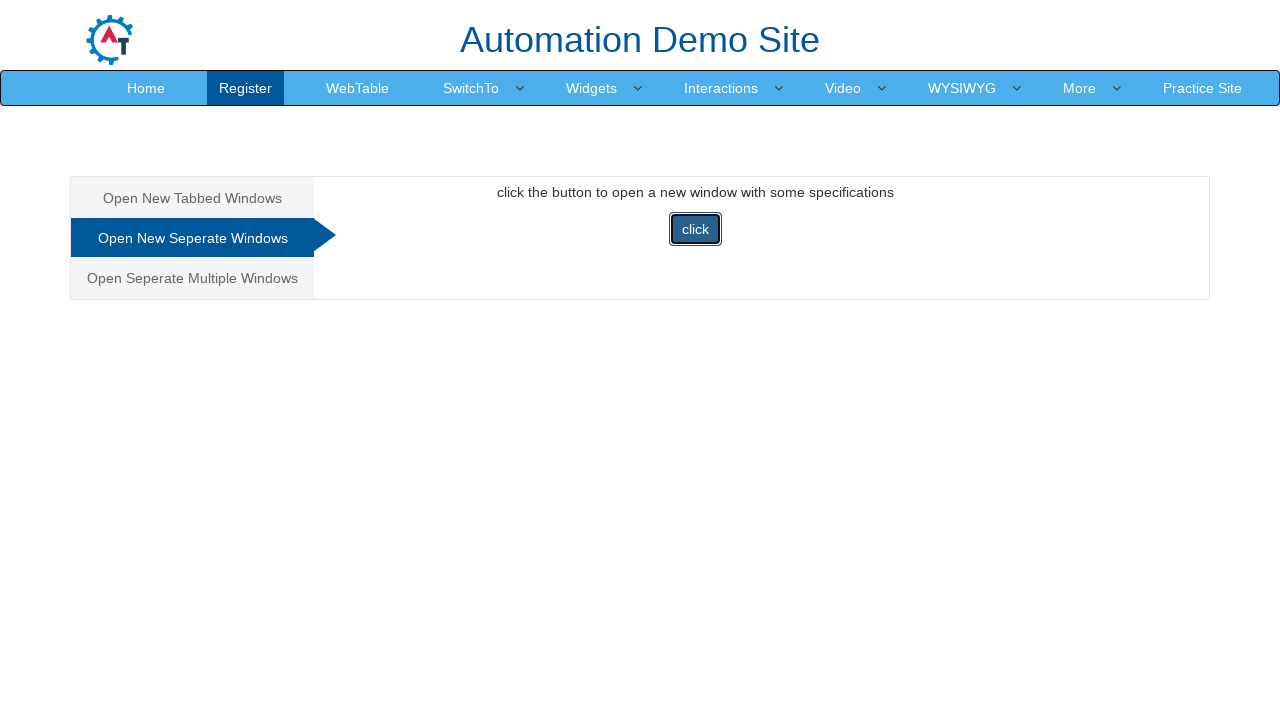

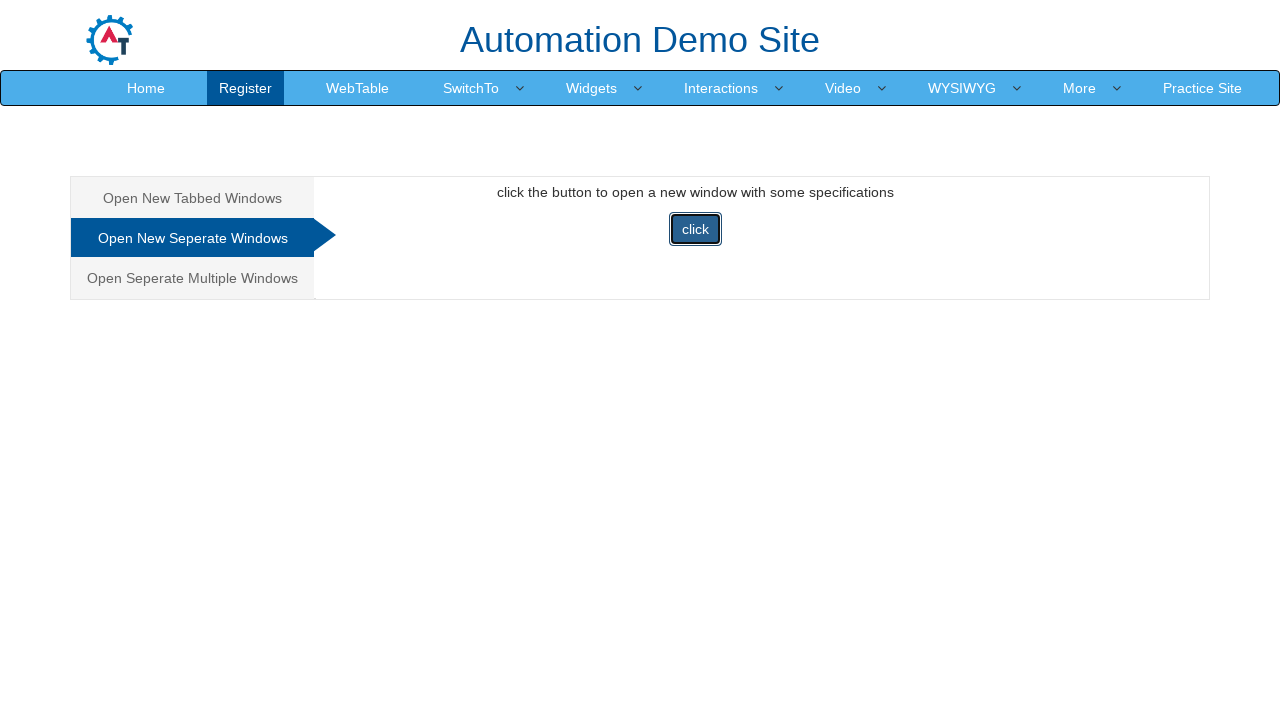